Navigates to the WebdriverIO website and verifies the browser tab title matches the expected value

Starting URL: https://webdriver.io/

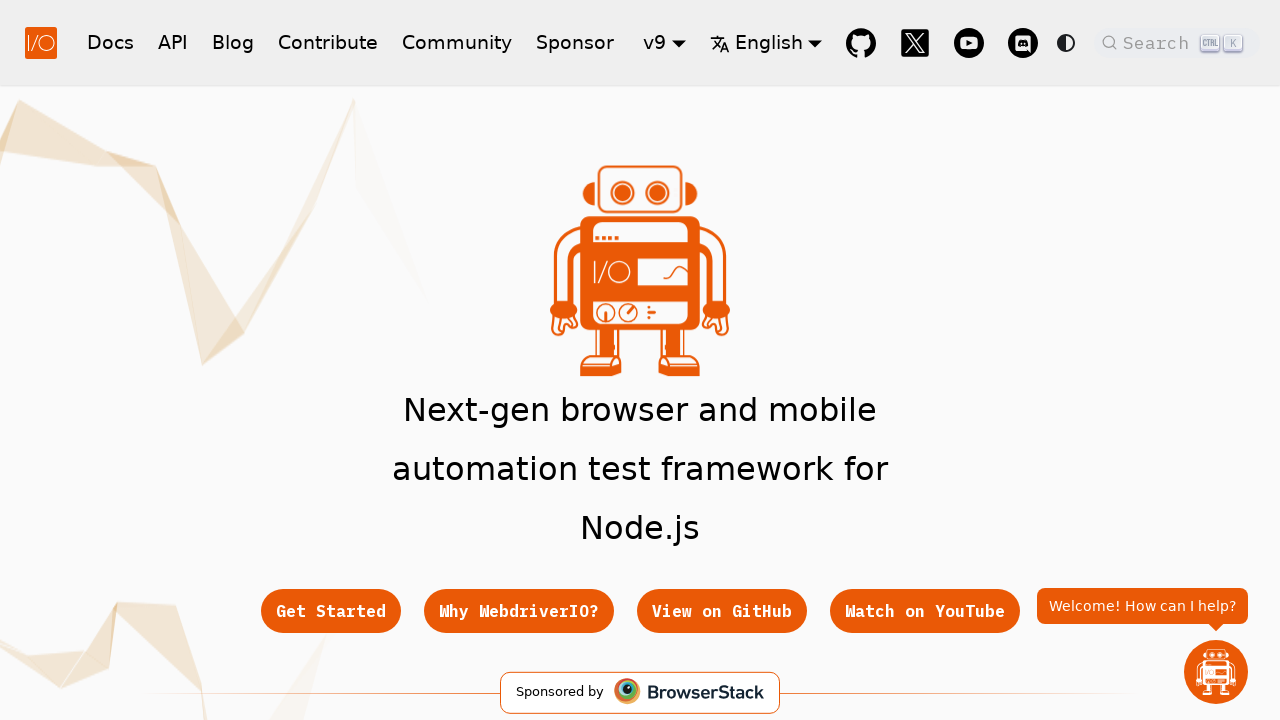

Navigated to https://webdriver.io/
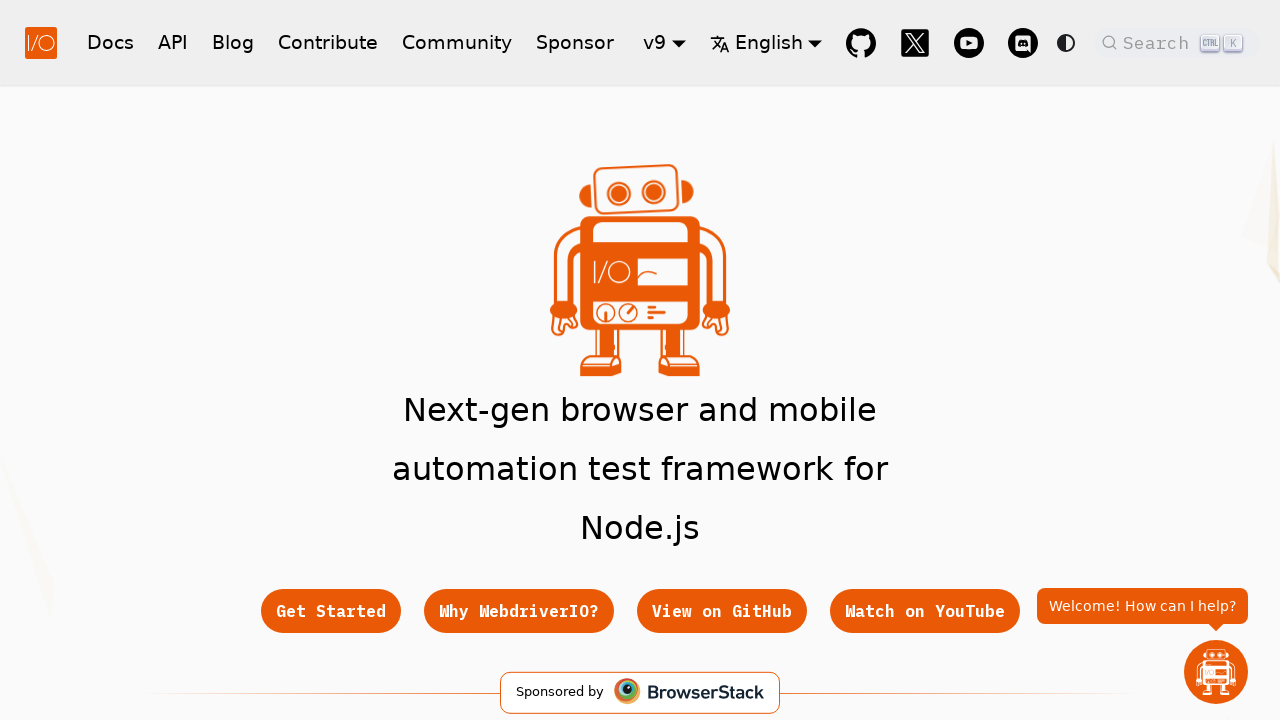

Verified browser tab title matches expected value: 'WebdriverIO · Next-gen browser and mobile automation test framework for Node.js | WebdriverIO'
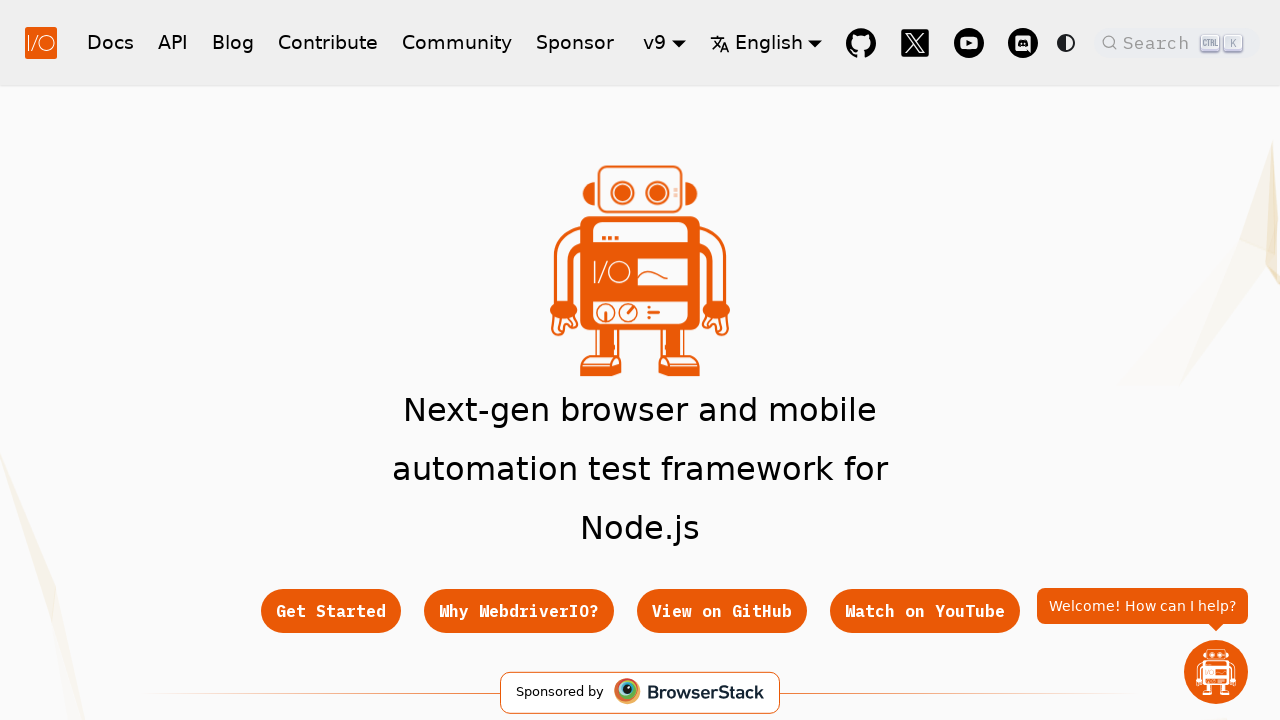

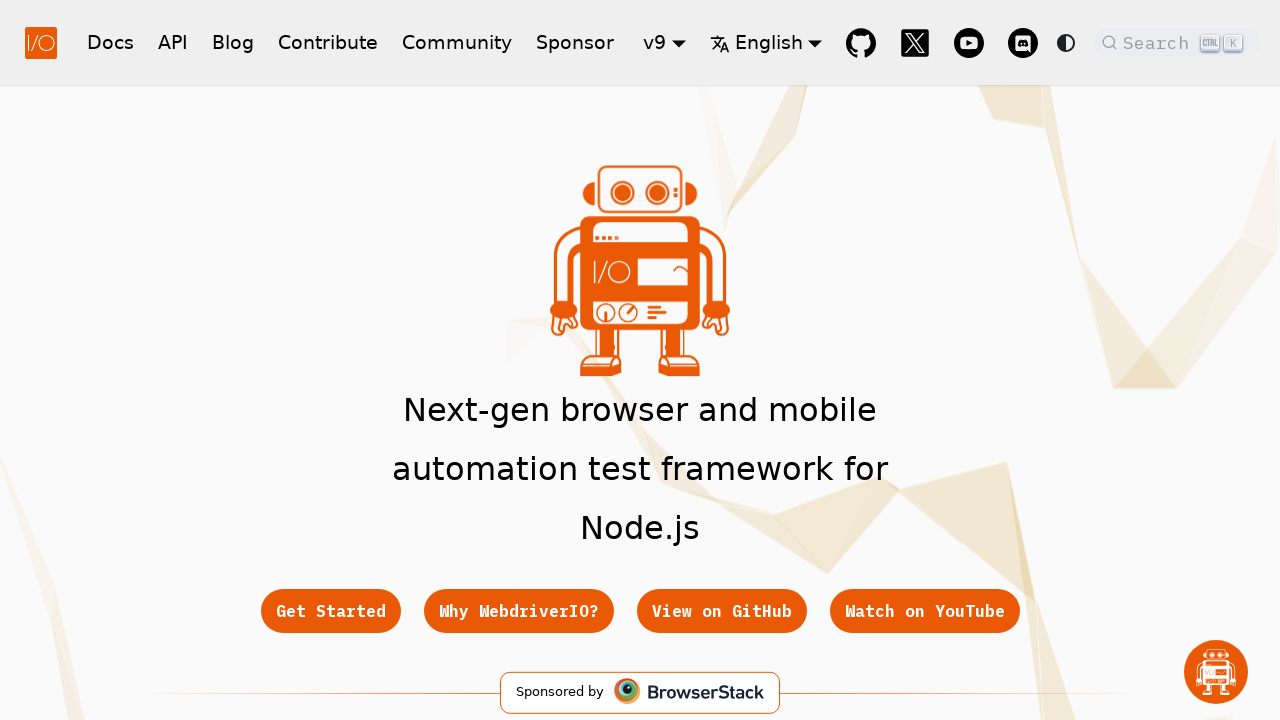